Tests that entering a valid number (77) with a non-perfect square root displays the correct result in an alert and shows no error

Starting URL: https://kristinek.github.io/site/tasks/enter_a_number

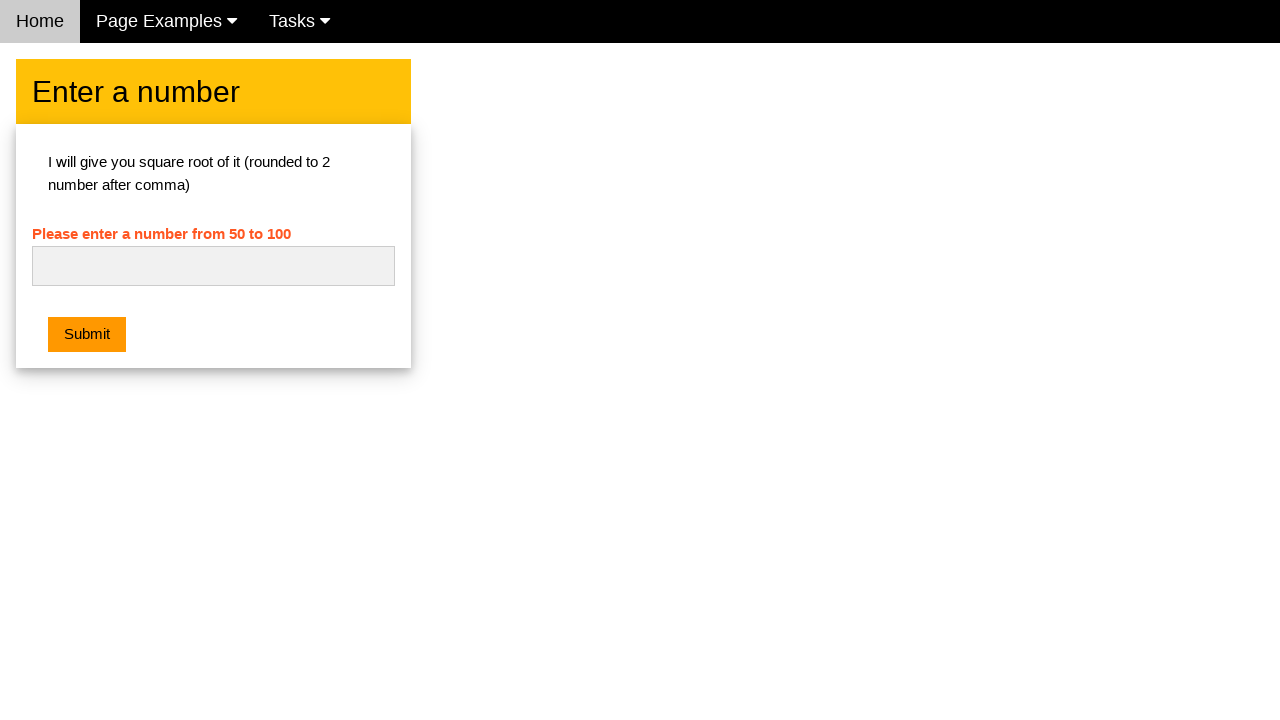

Filled input field with number 77 on #numb
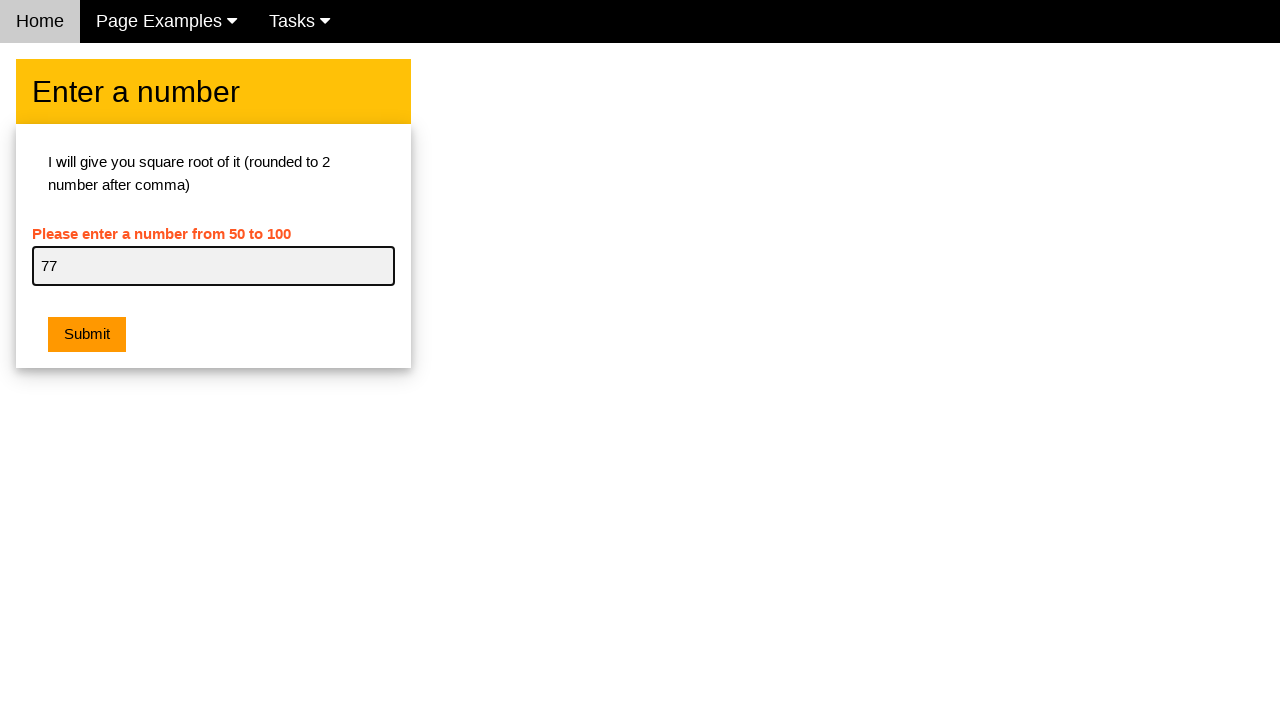

Clicked submit button at (87, 335) on .w3-btn
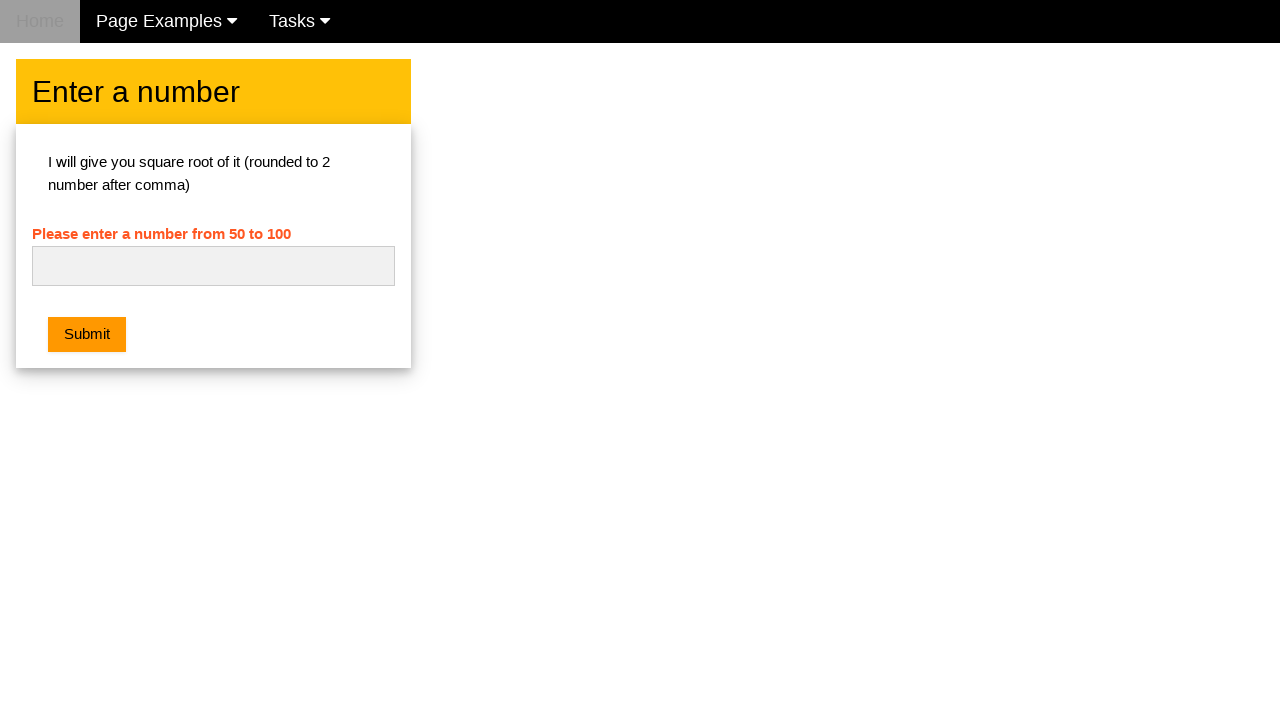

Alert dialog appeared with correct square root result and was accepted
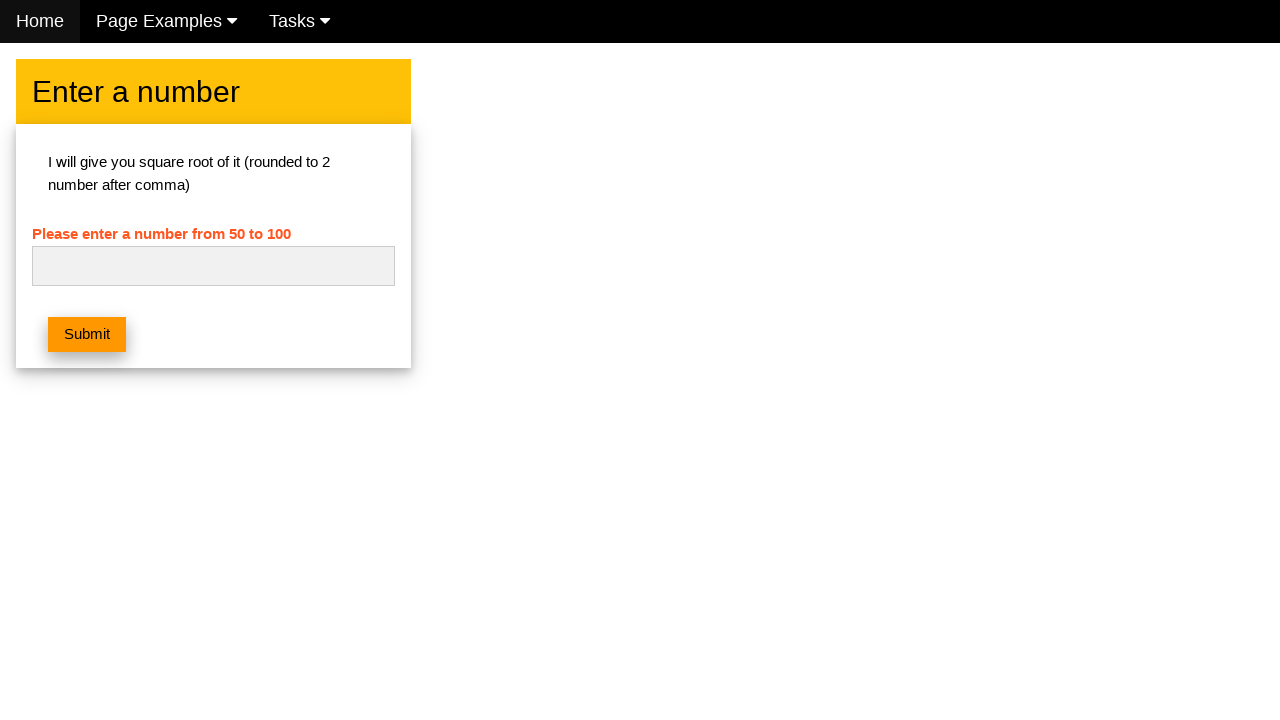

Retrieved error message text content
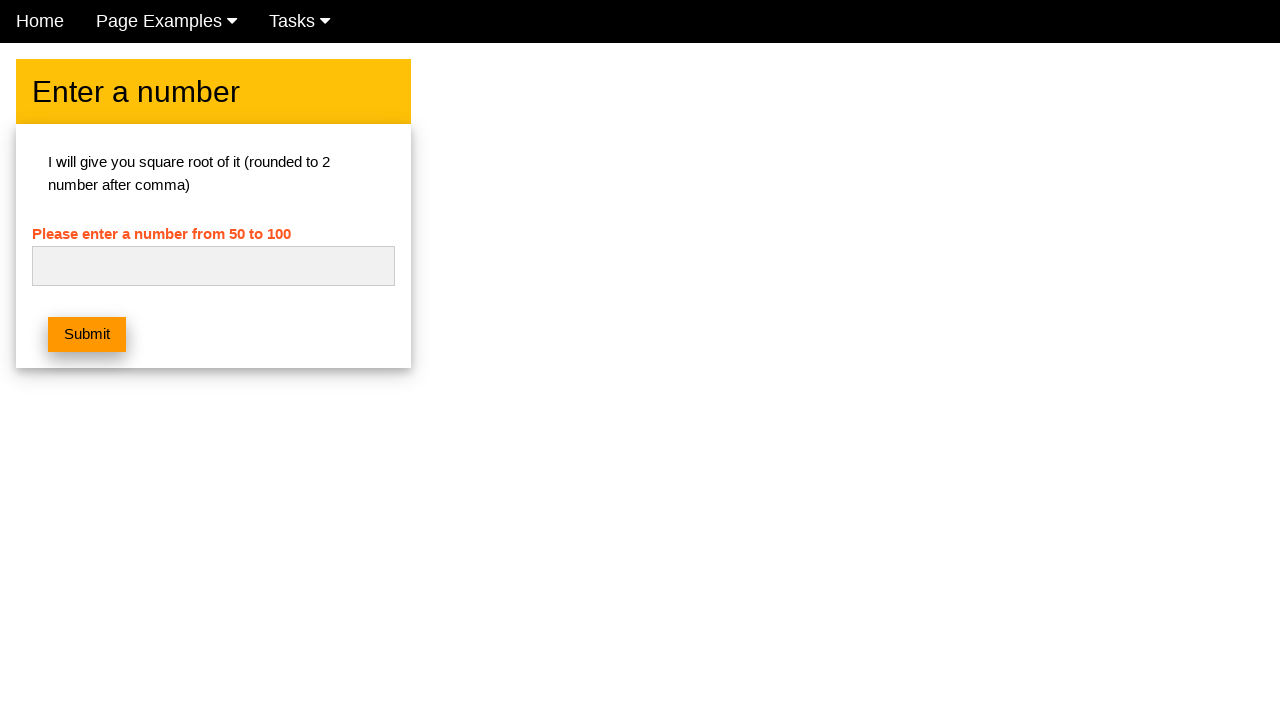

Verified that no error message is displayed
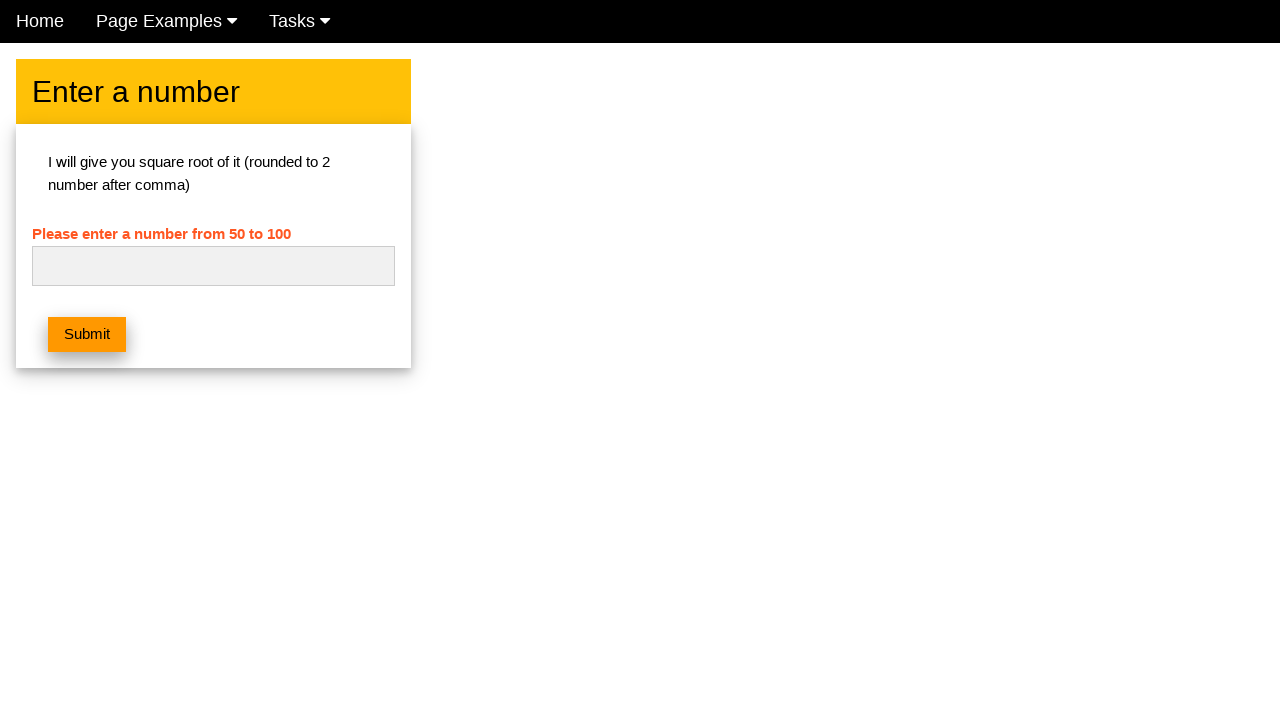

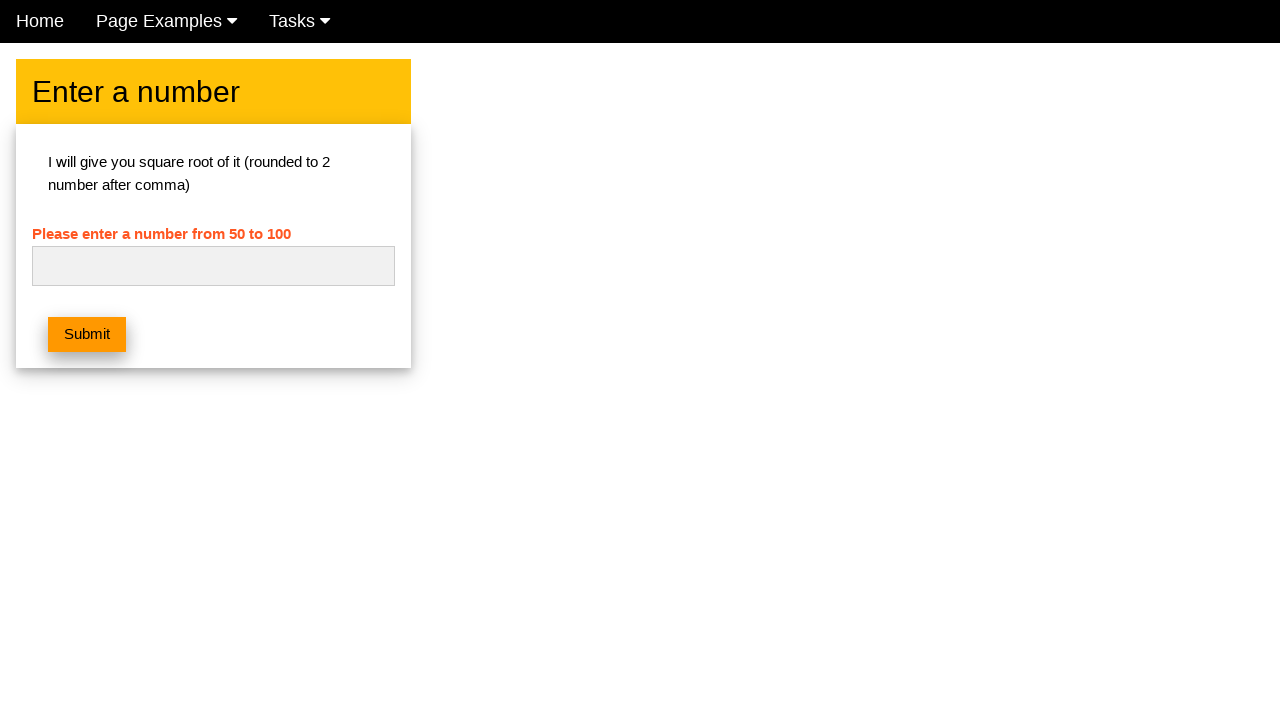